Tests drag and drop functionality by dragging an element and dropping it onto a target element

Starting URL: https://awesomeqa.com/selenium/mouse_interaction.html

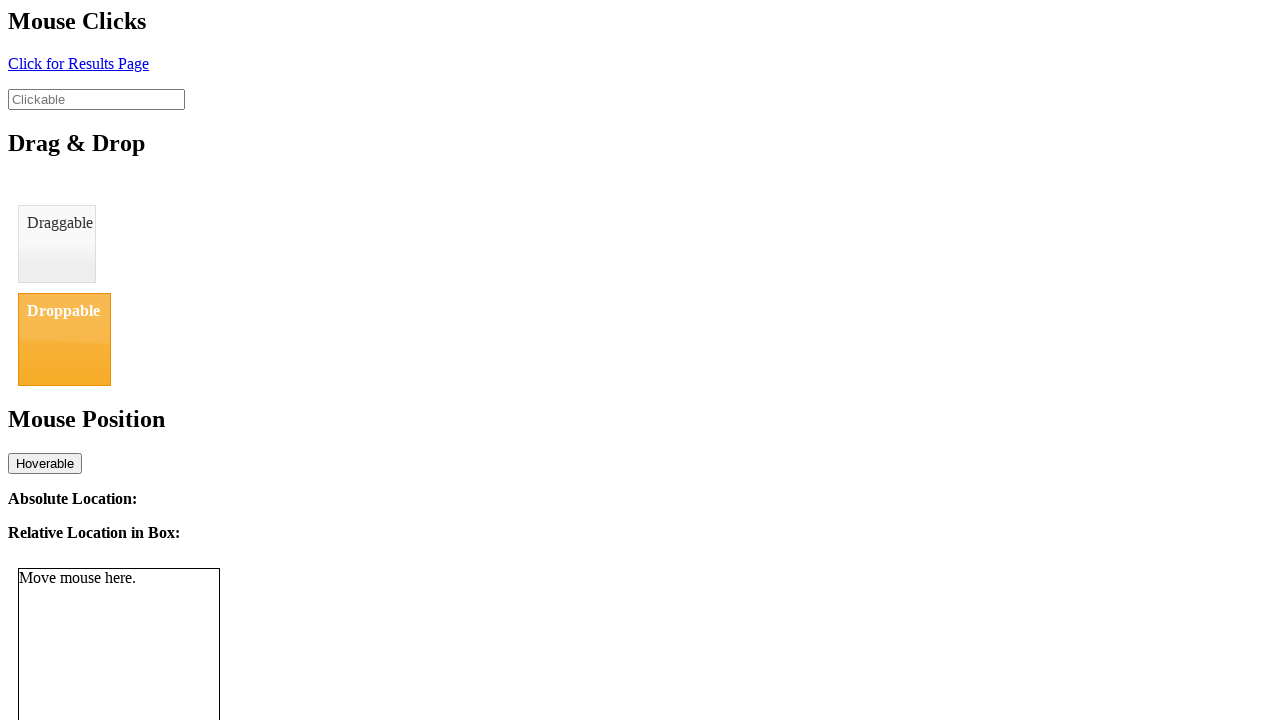

Located draggable element
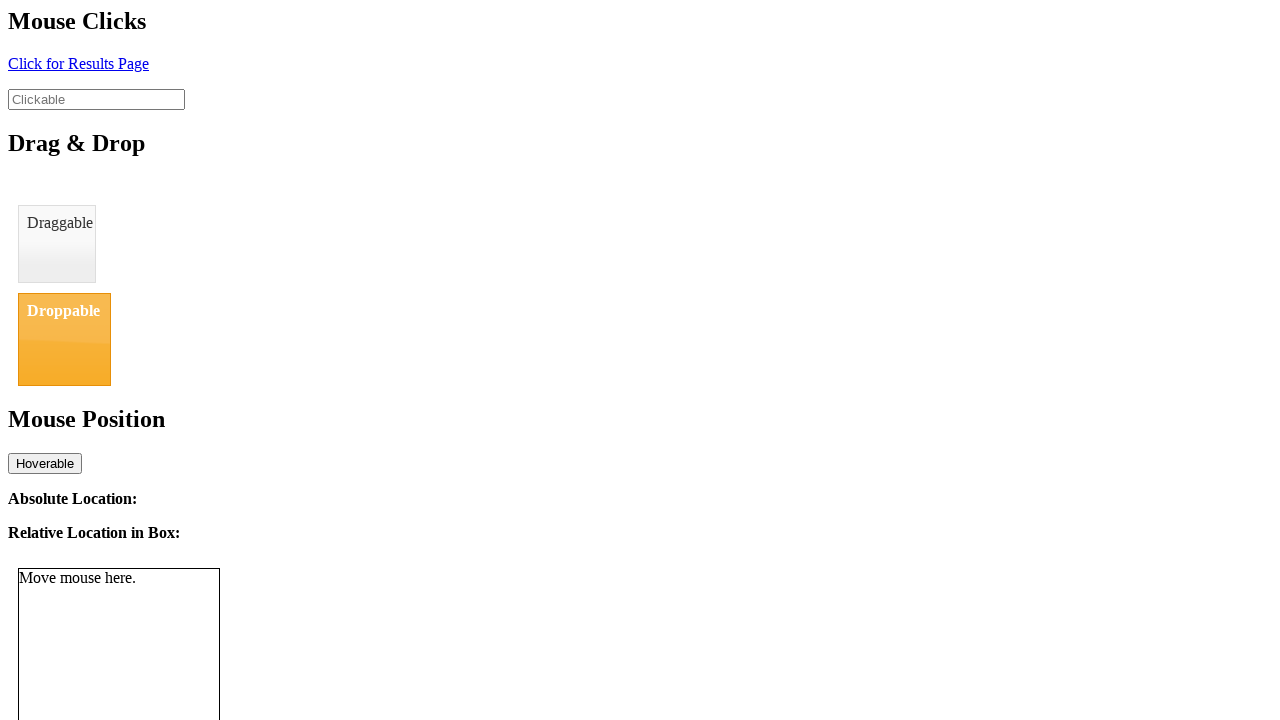

Located droppable element
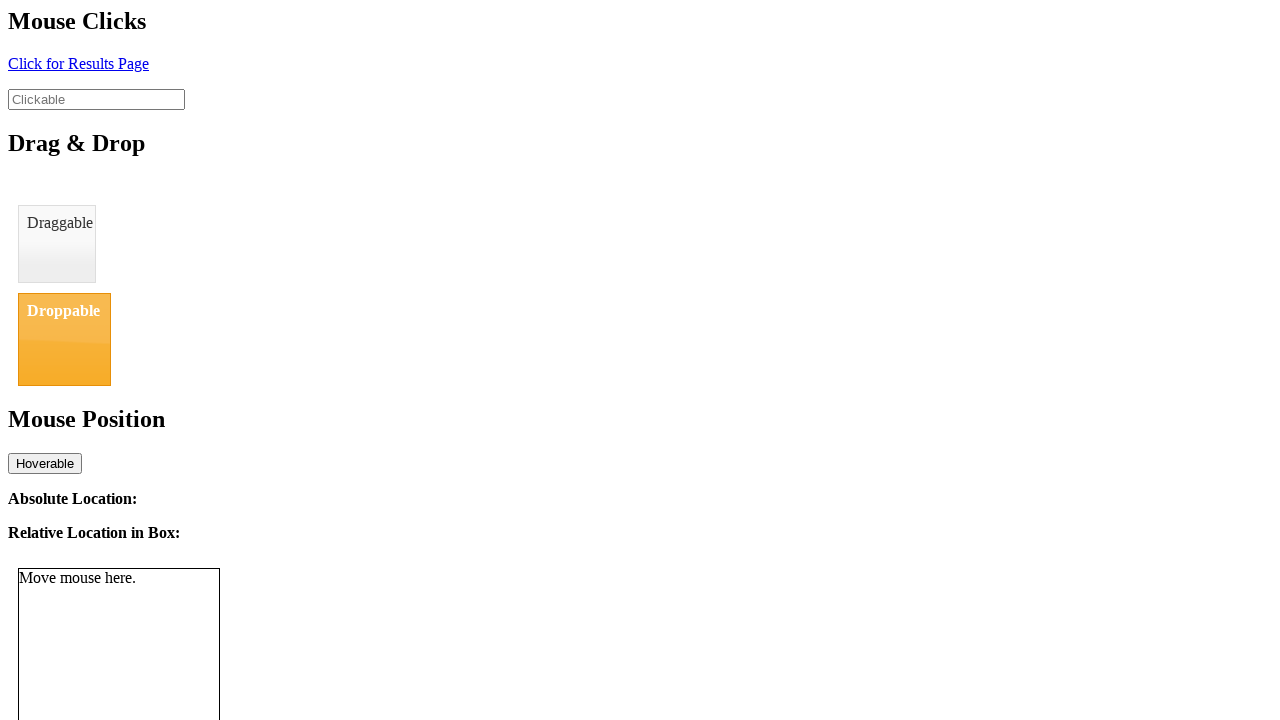

Moved mouse to center of droppable element at (64, 339)
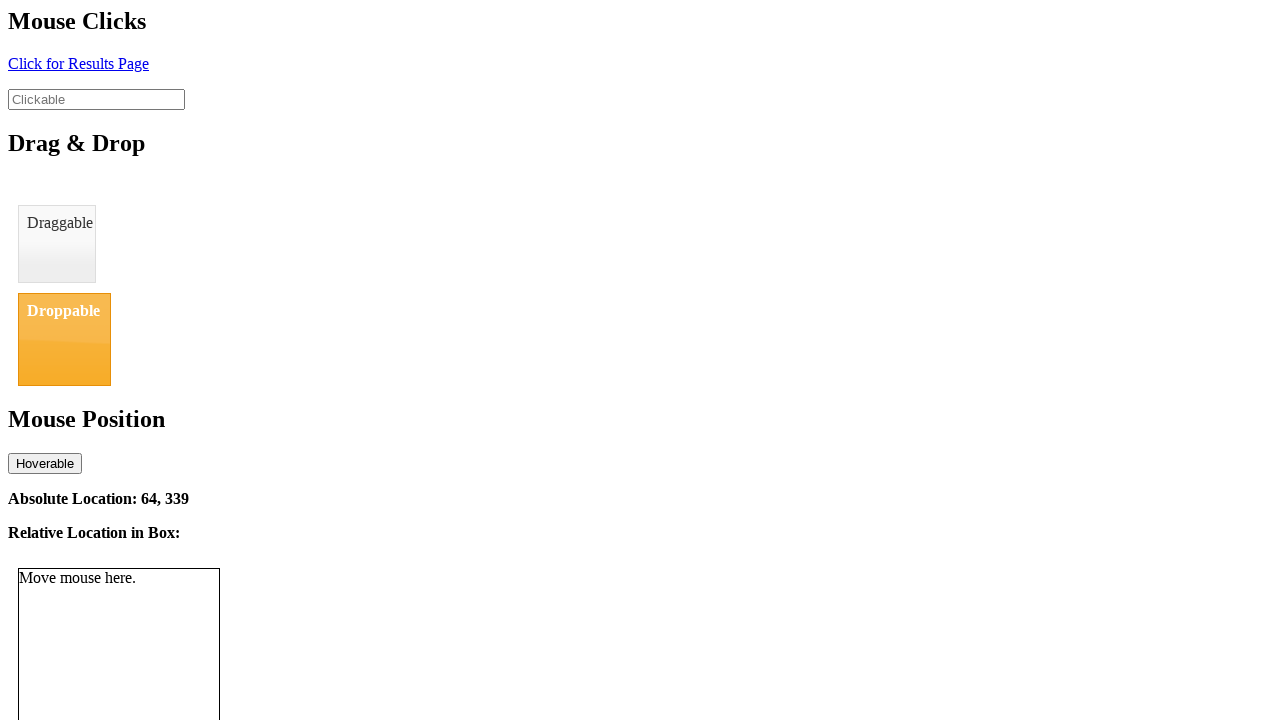

Pressed mouse button down on droppable element at (64, 339)
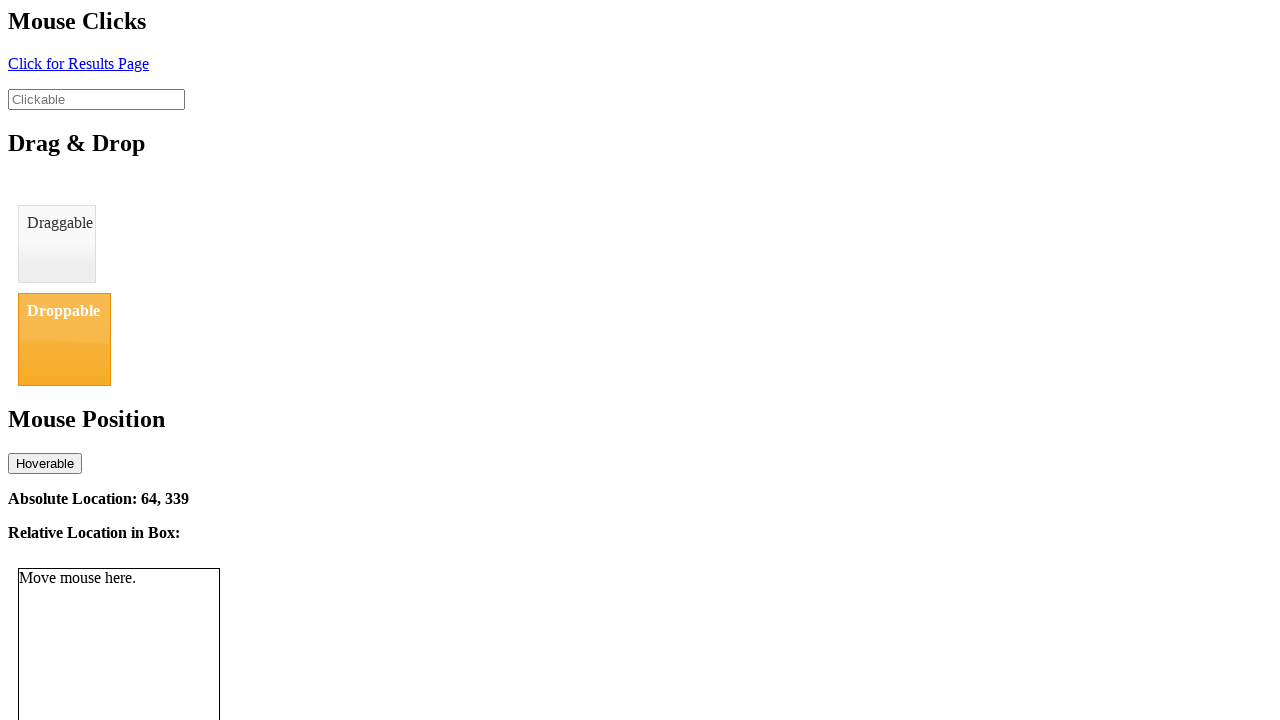

Performed drag and drop action from draggable to droppable element at (64, 339)
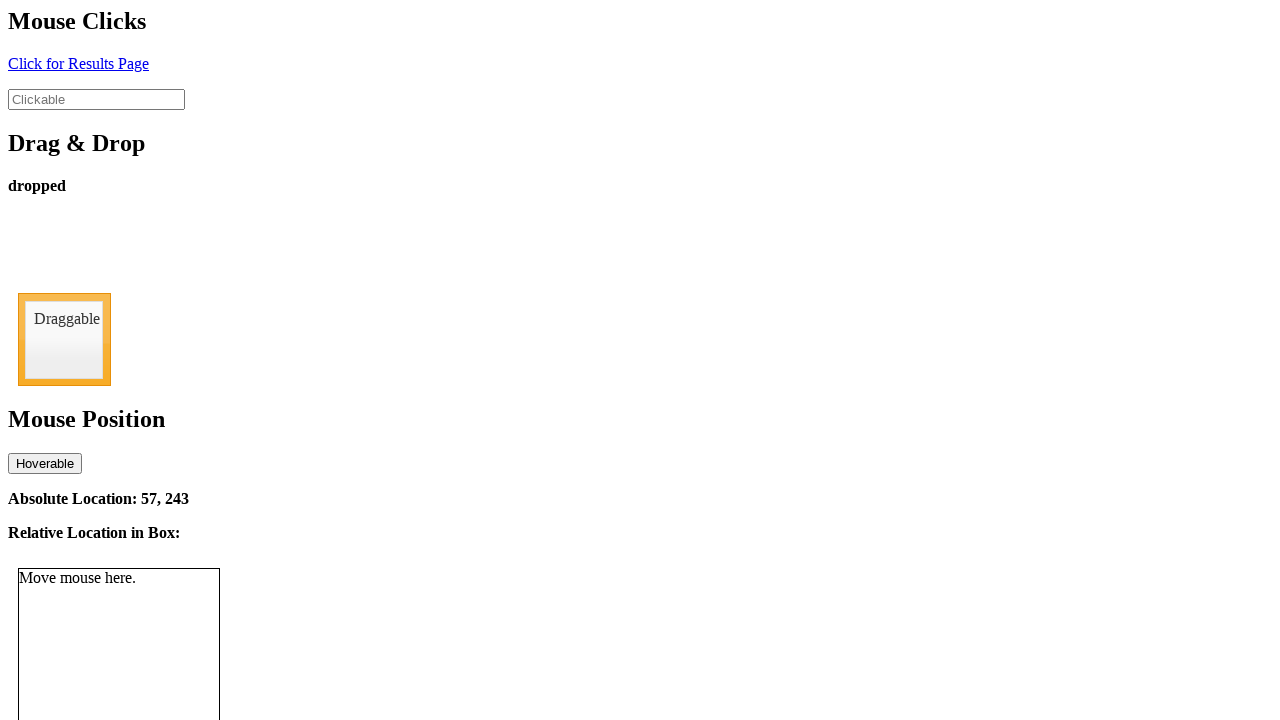

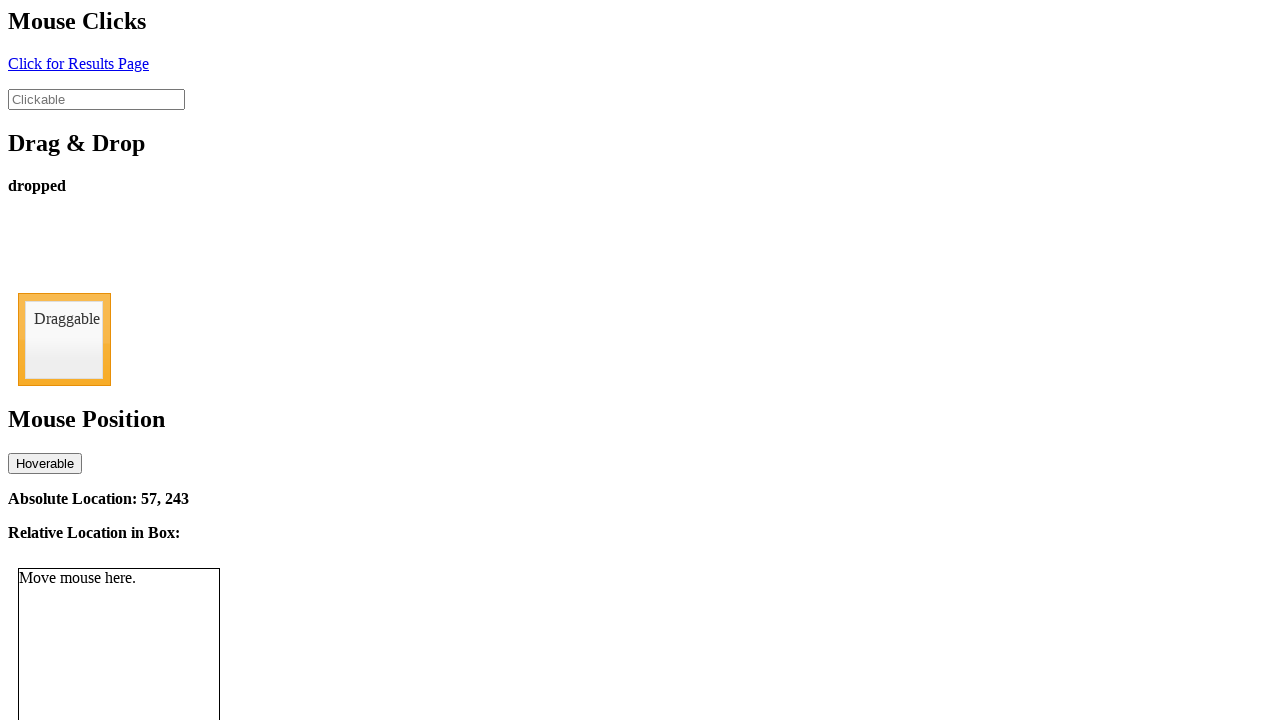